Tests keyboard and mouse actions by moving to the from place field and typing a city name

Starting URL: https://www.apsrtconline.in/

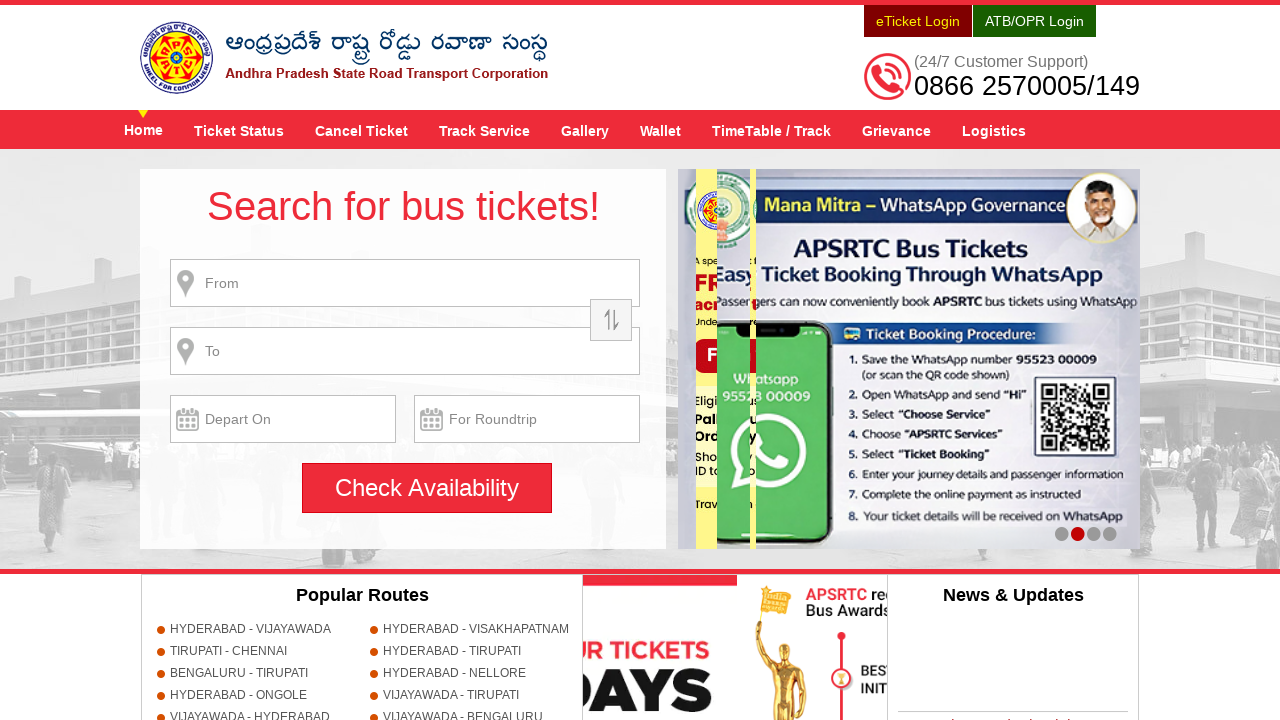

Clicked on the 'from place' field at (405, 283) on #fromPlaceName
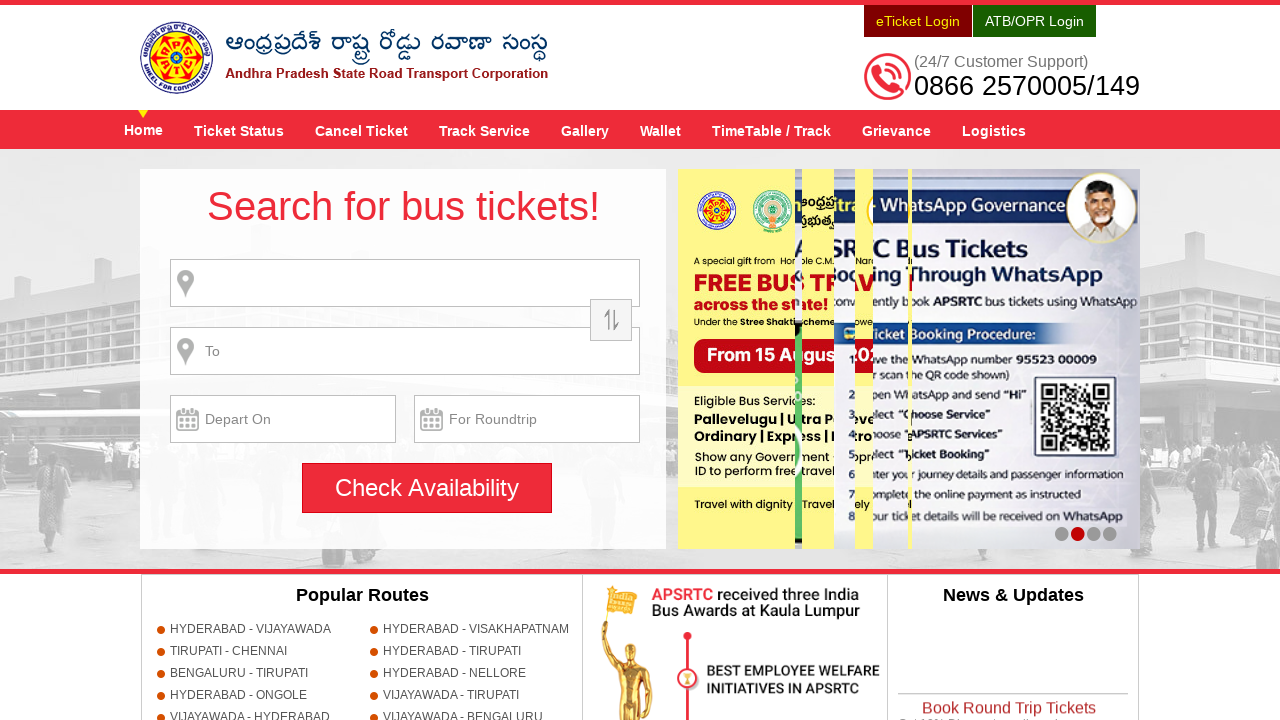

Typed 'HYDERABAD' in the from place field on #fromPlaceName
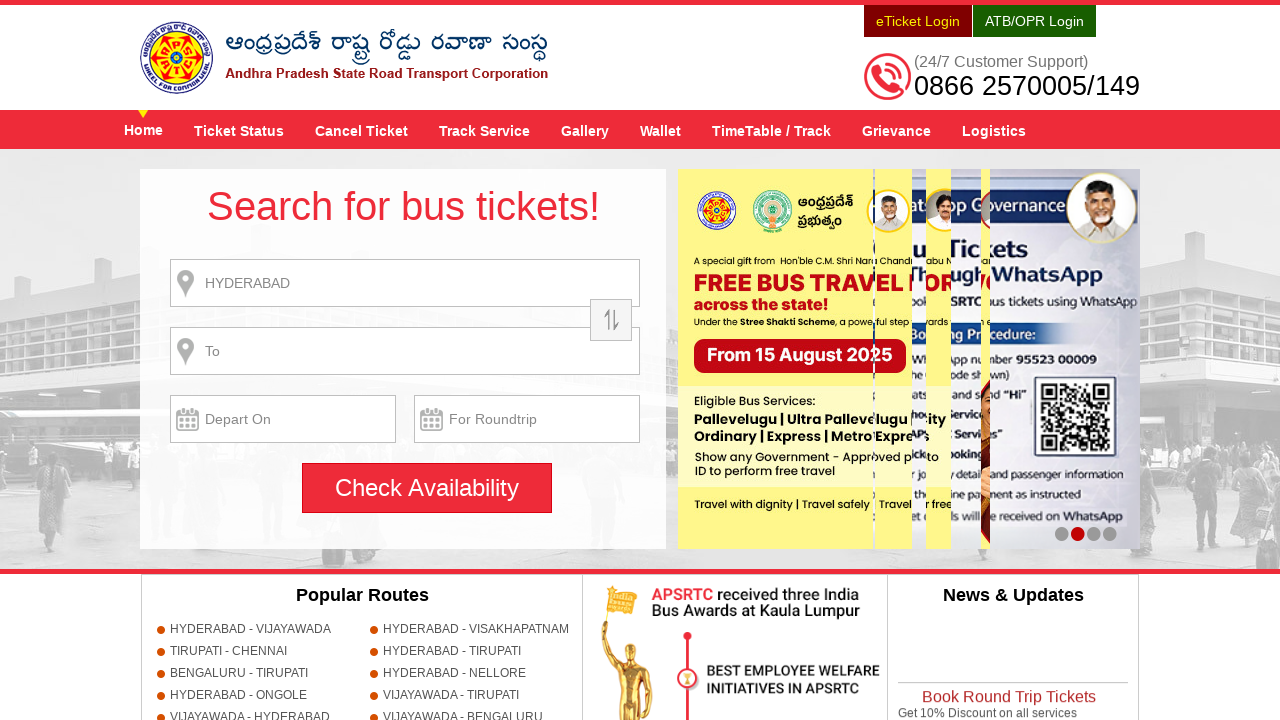

Waited 1 second for suggestions to load
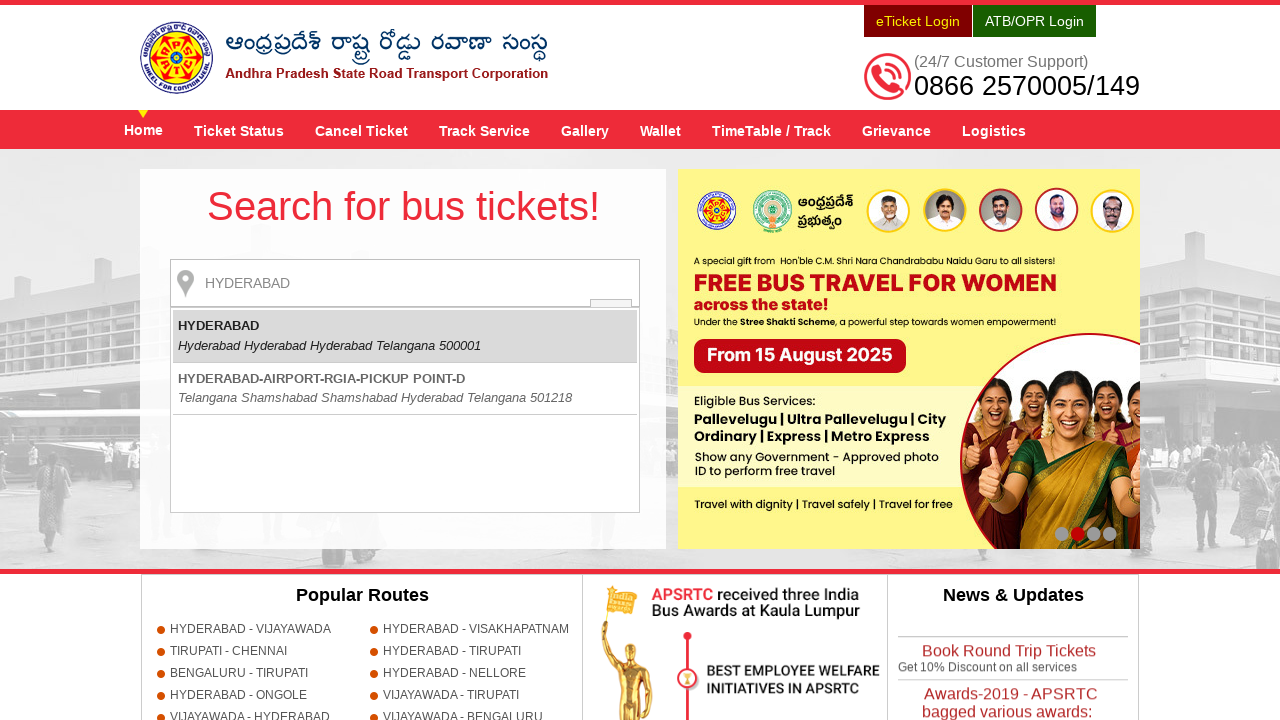

Pressed Enter to confirm city selection
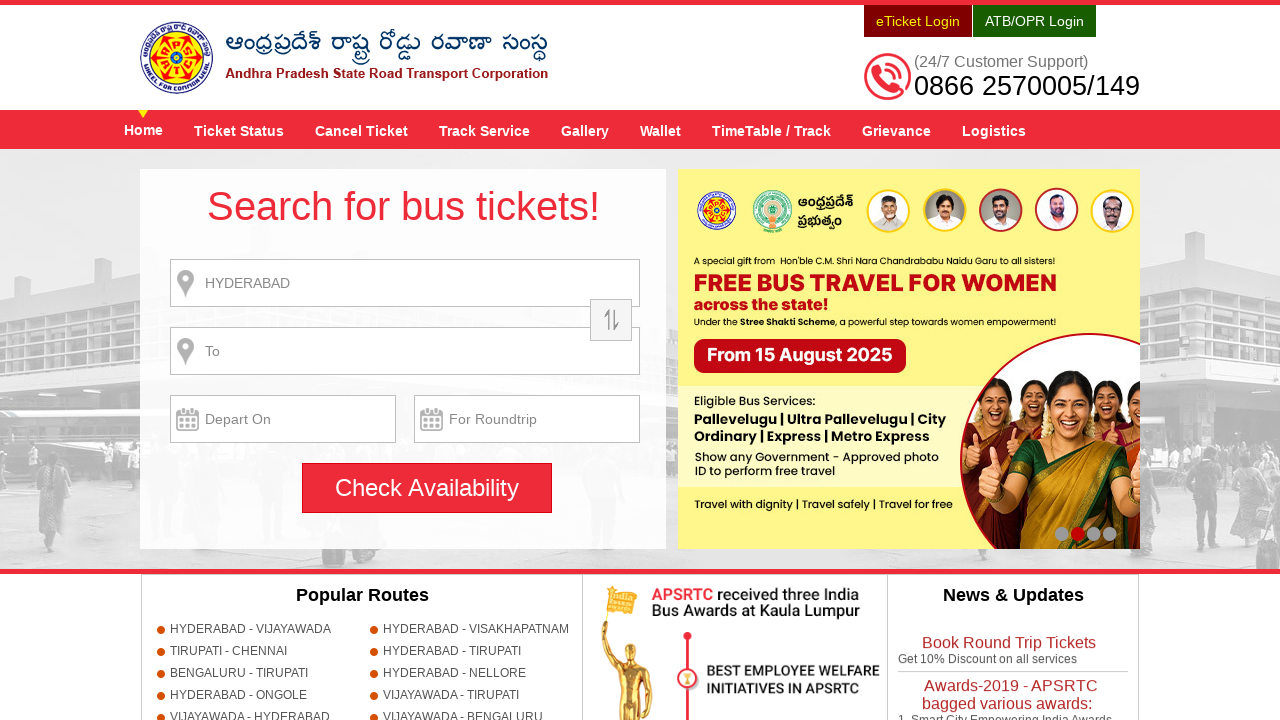

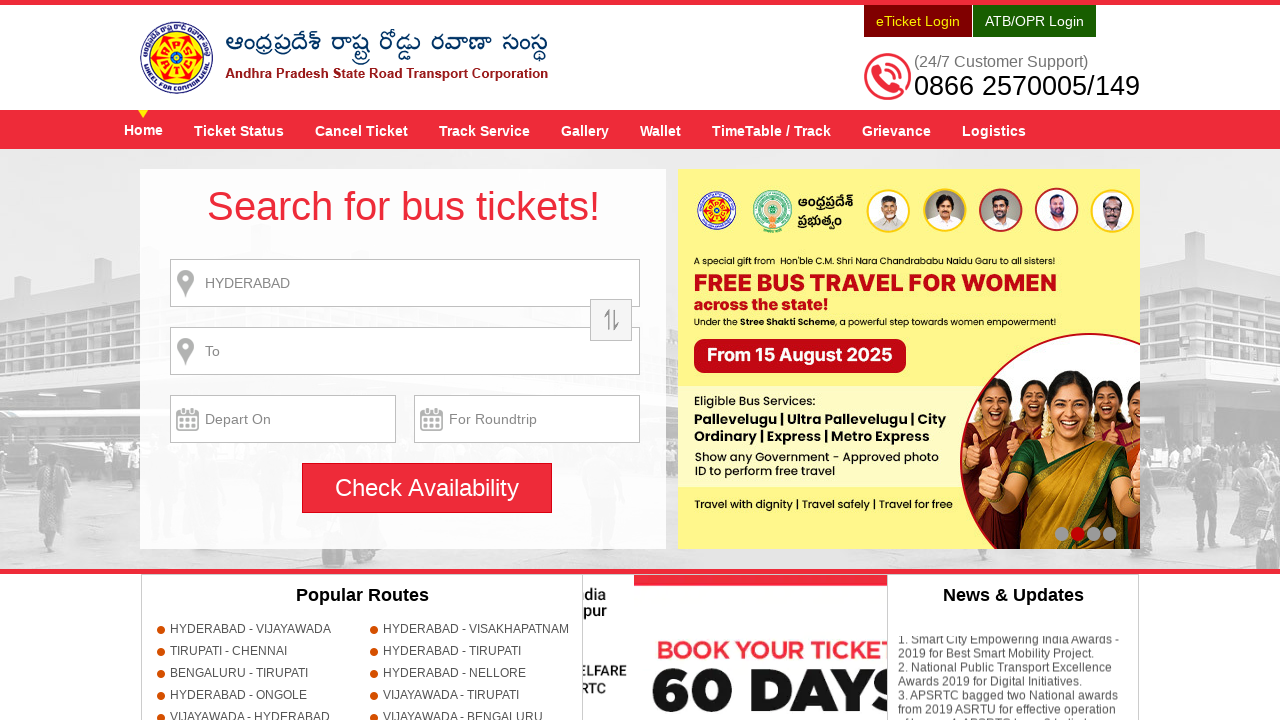